Tests Angular form input by filling a text field using Angular model locator

Starting URL: https://dgotlieb.github.io/Selenium-Hands-On/Angular/angular.html

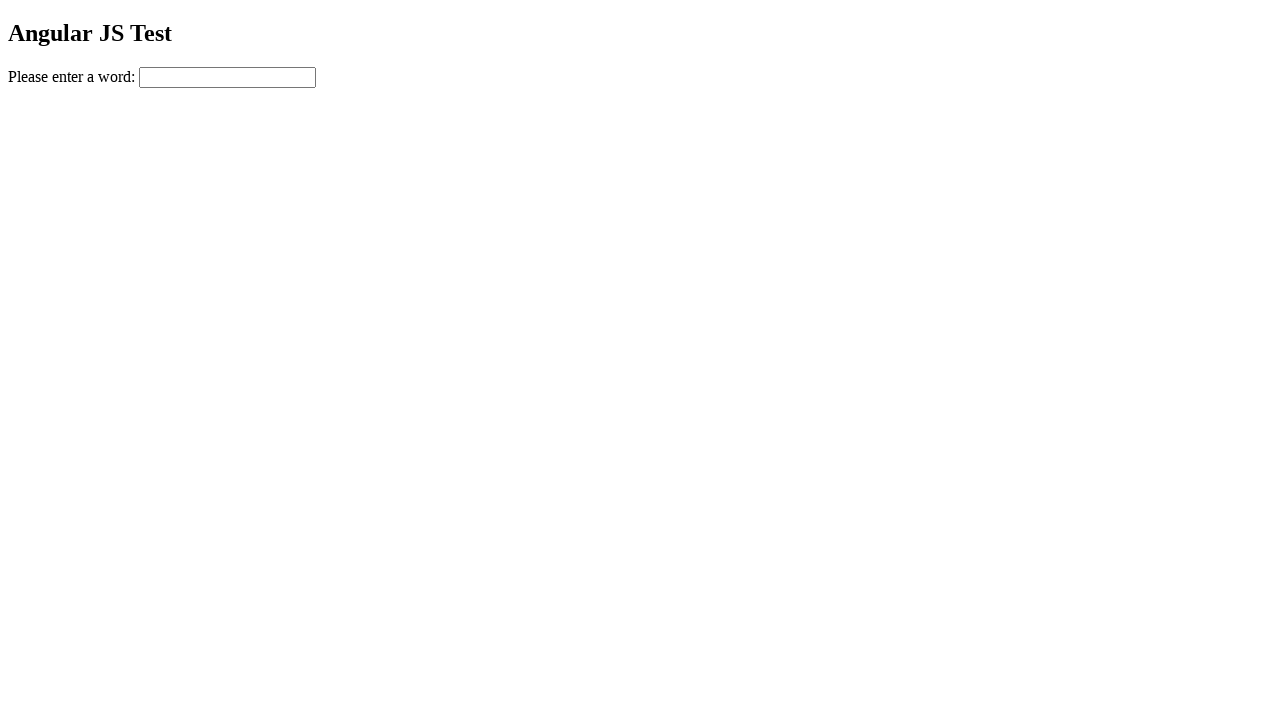

Navigated to Angular test page
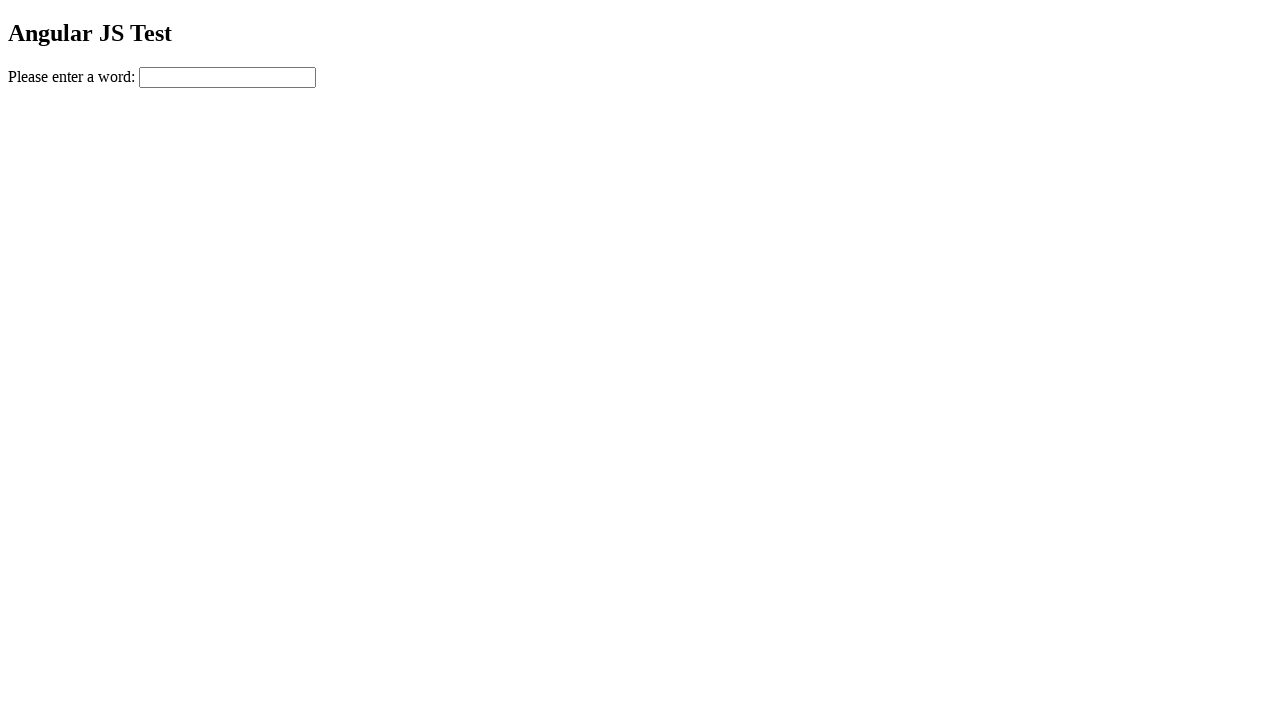

Filled Angular form input field with 'hello' using ng-model locator on [ng-model="word"]
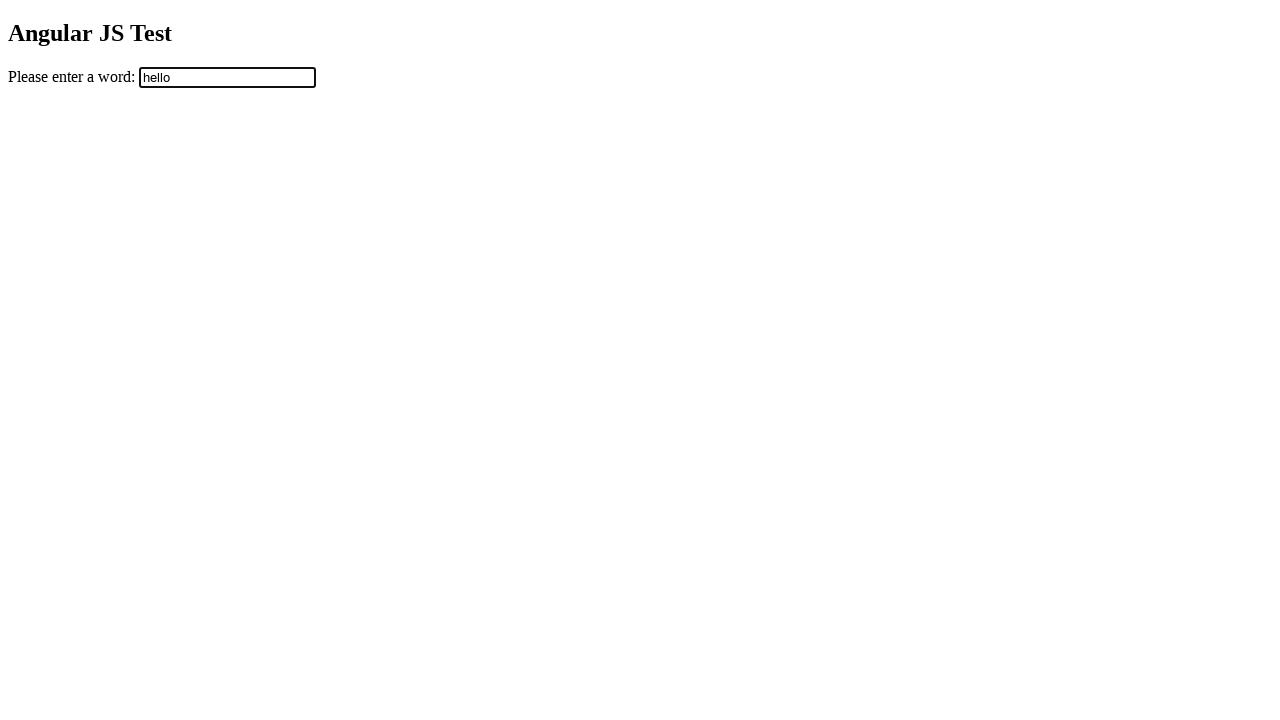

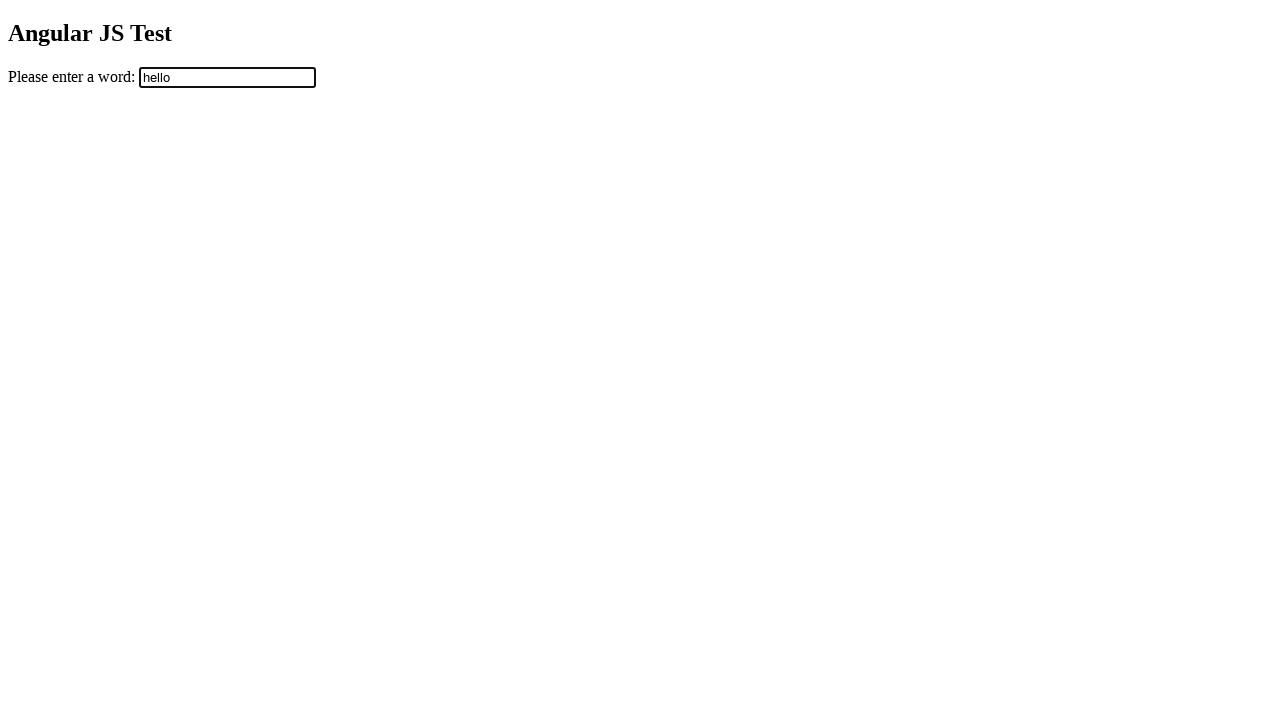